Tests scrolling to form elements and filling in name and date fields on a scroll practice page

Starting URL: https://formy-project.herokuapp.com/scroll

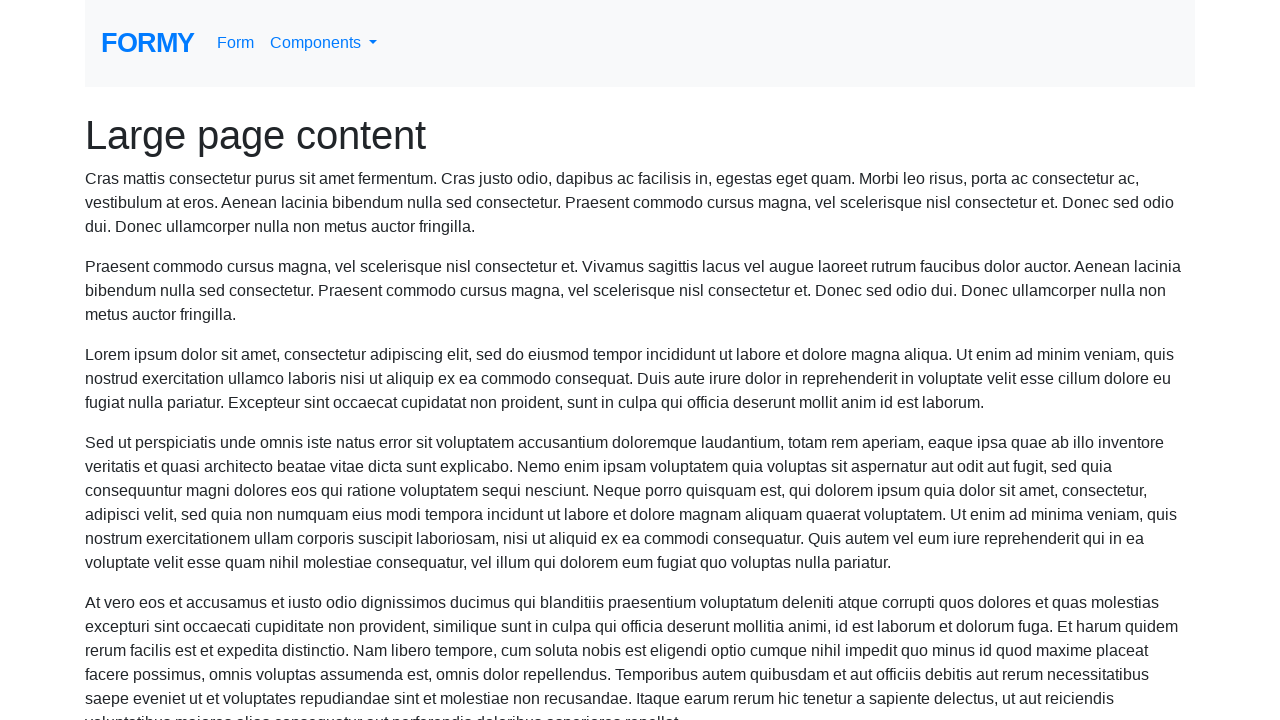

Scrolled name field into view
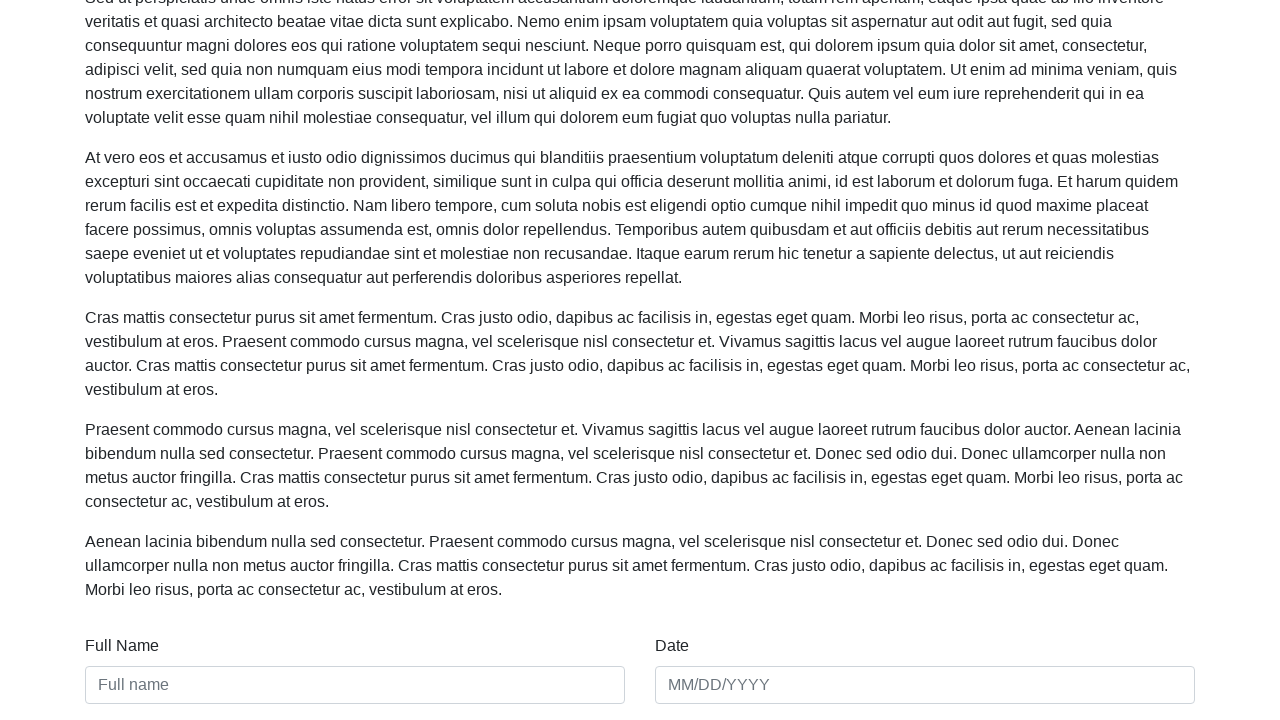

Filled name field with 'Sarah Martinez' on #name
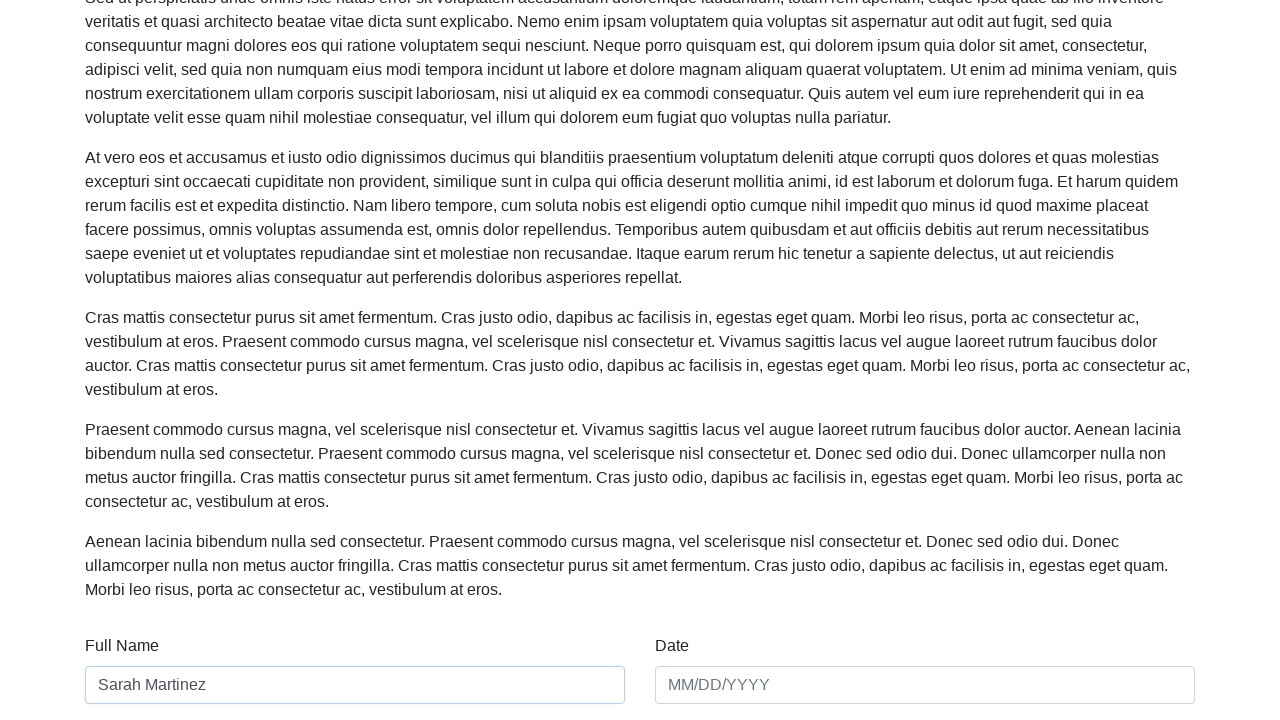

Scrolled date field into view
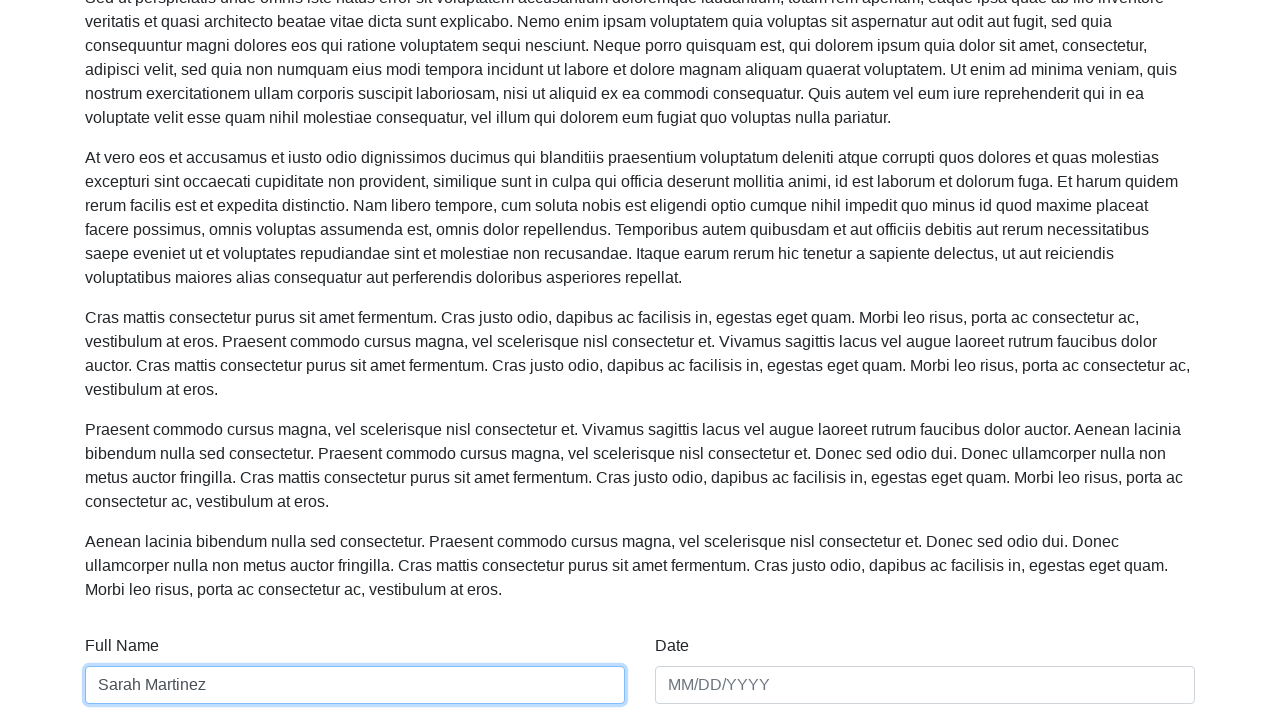

Filled date field with '03/15/2024' on #date
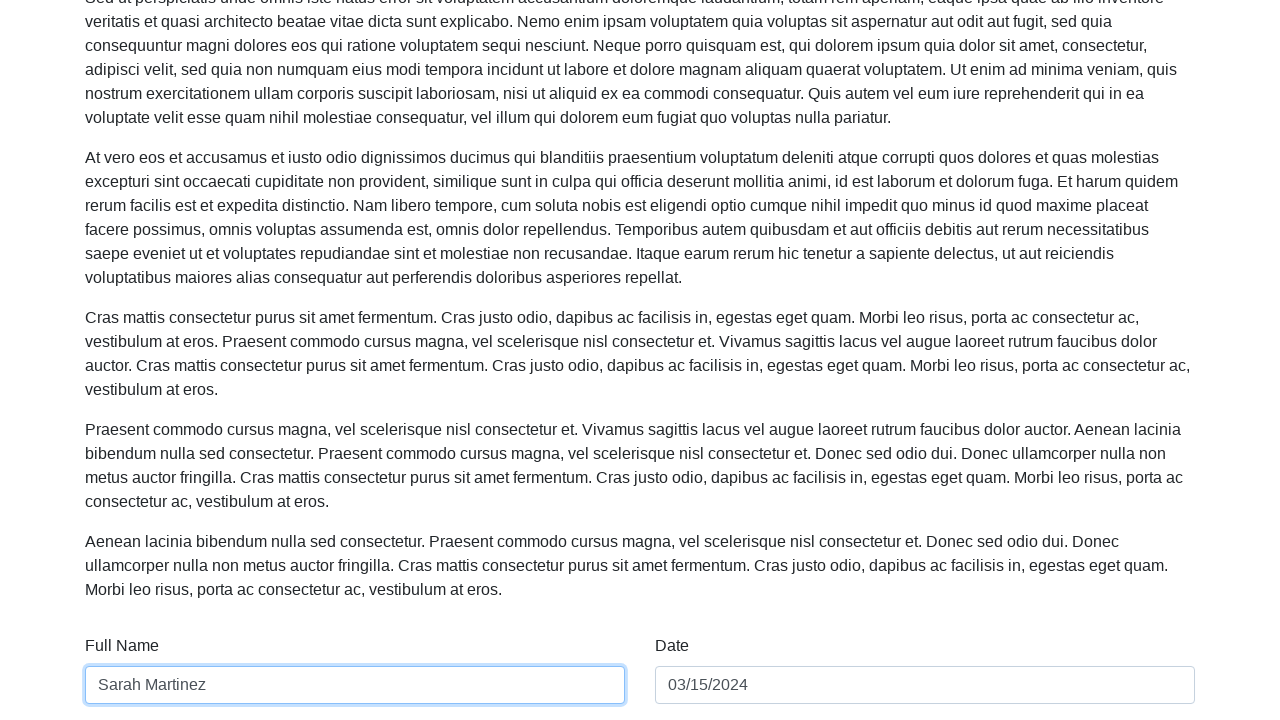

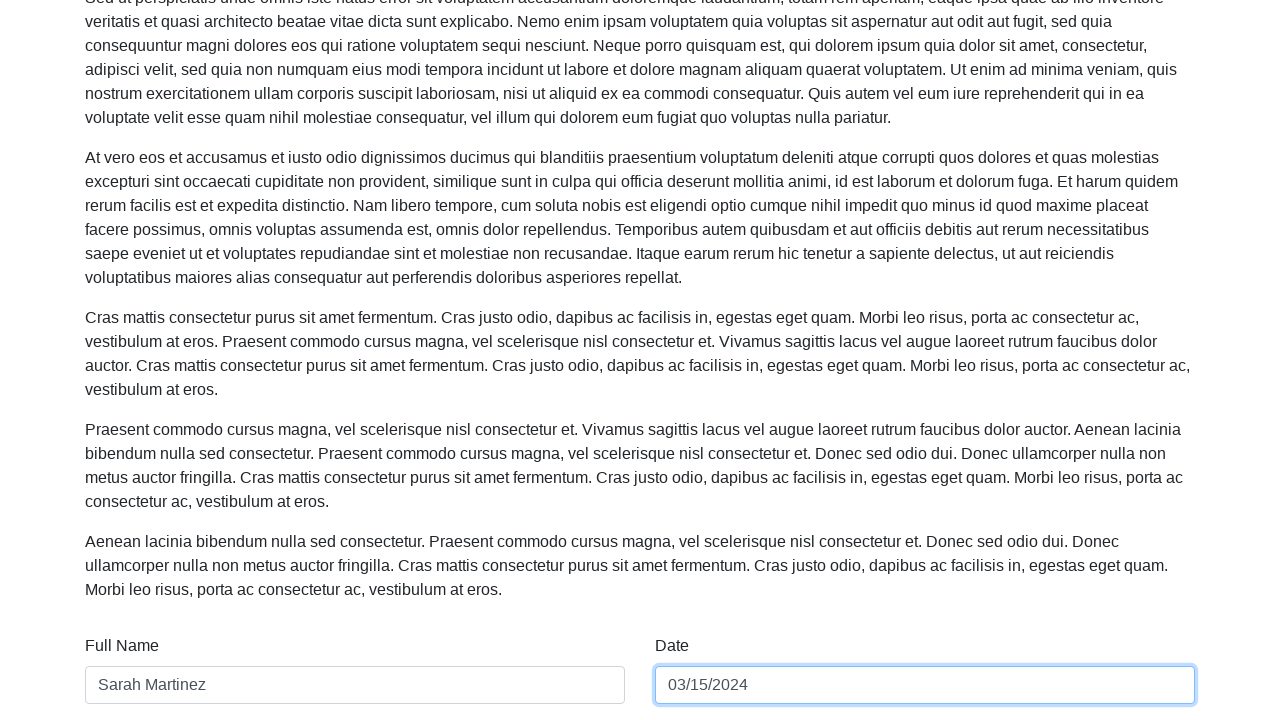